Tests an e-commerce workflow by searching for products containing "ber", adding all matching products to cart, proceeding to checkout, and applying a promo code to verify the discount functionality.

Starting URL: https://rahulshettyacademy.com/seleniumPractise/#/

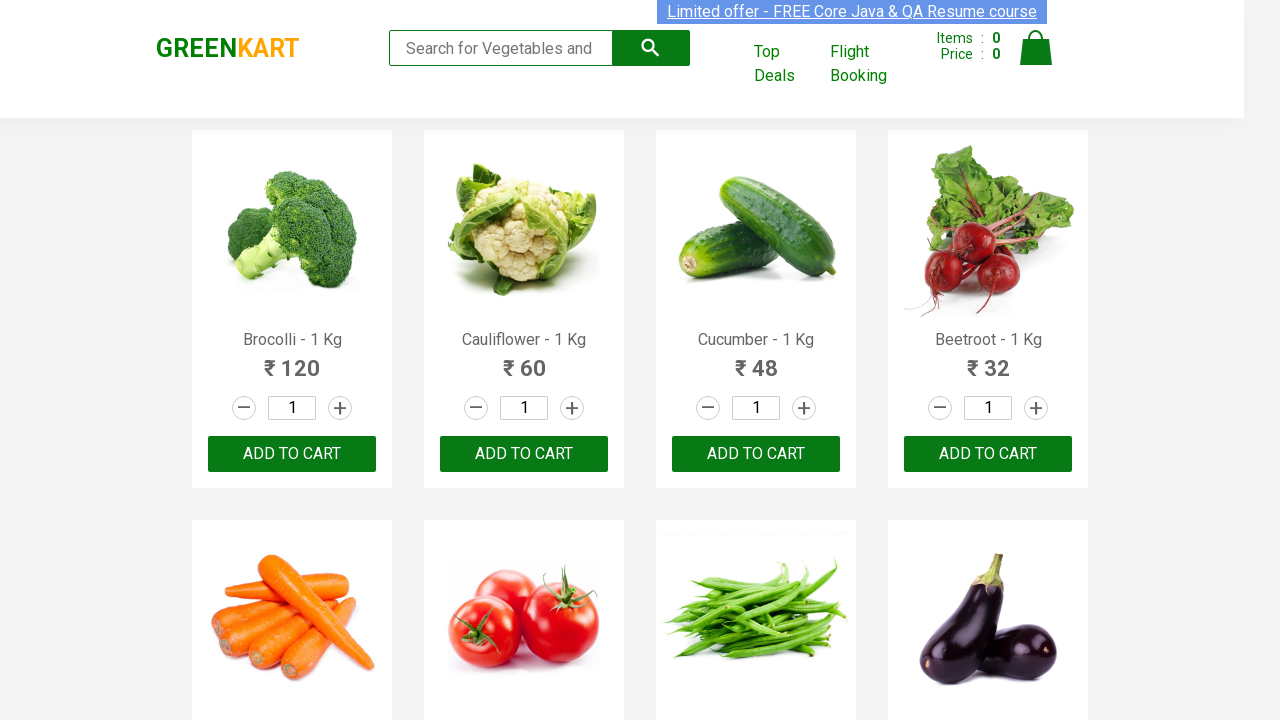

Filled search field with 'ber' on input.search-keyword
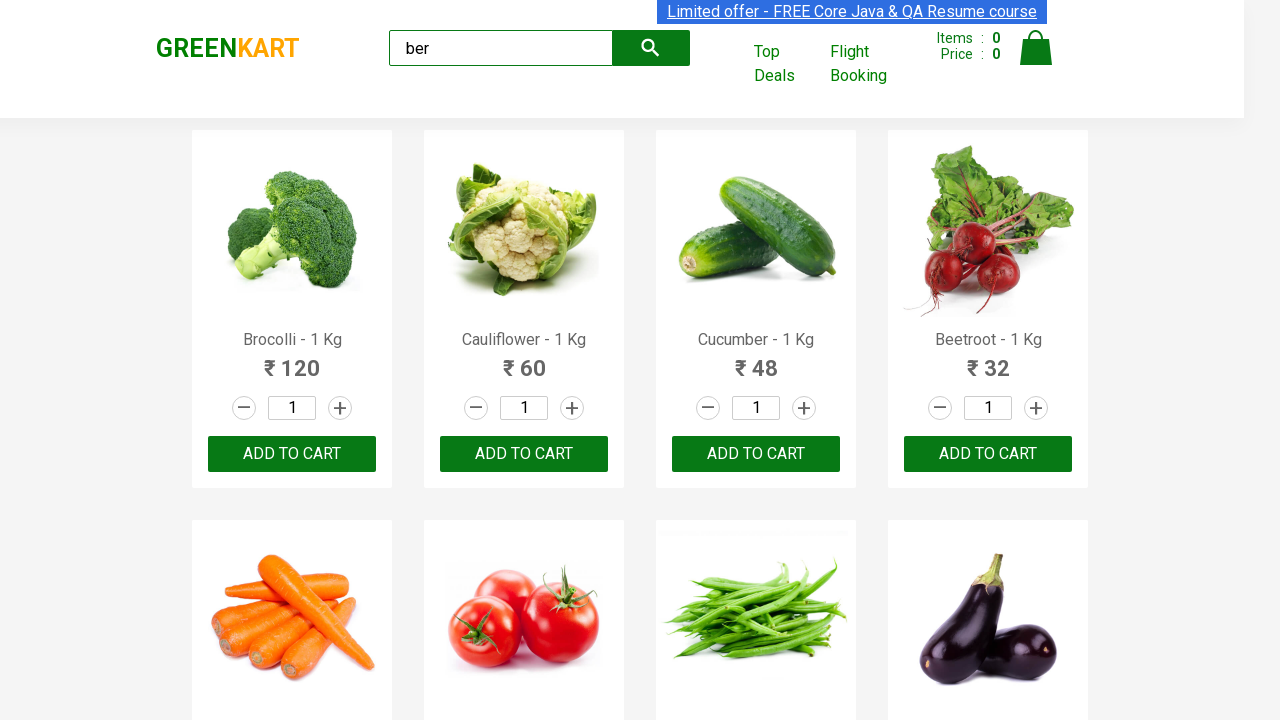

Waited 2 seconds for search results to filter
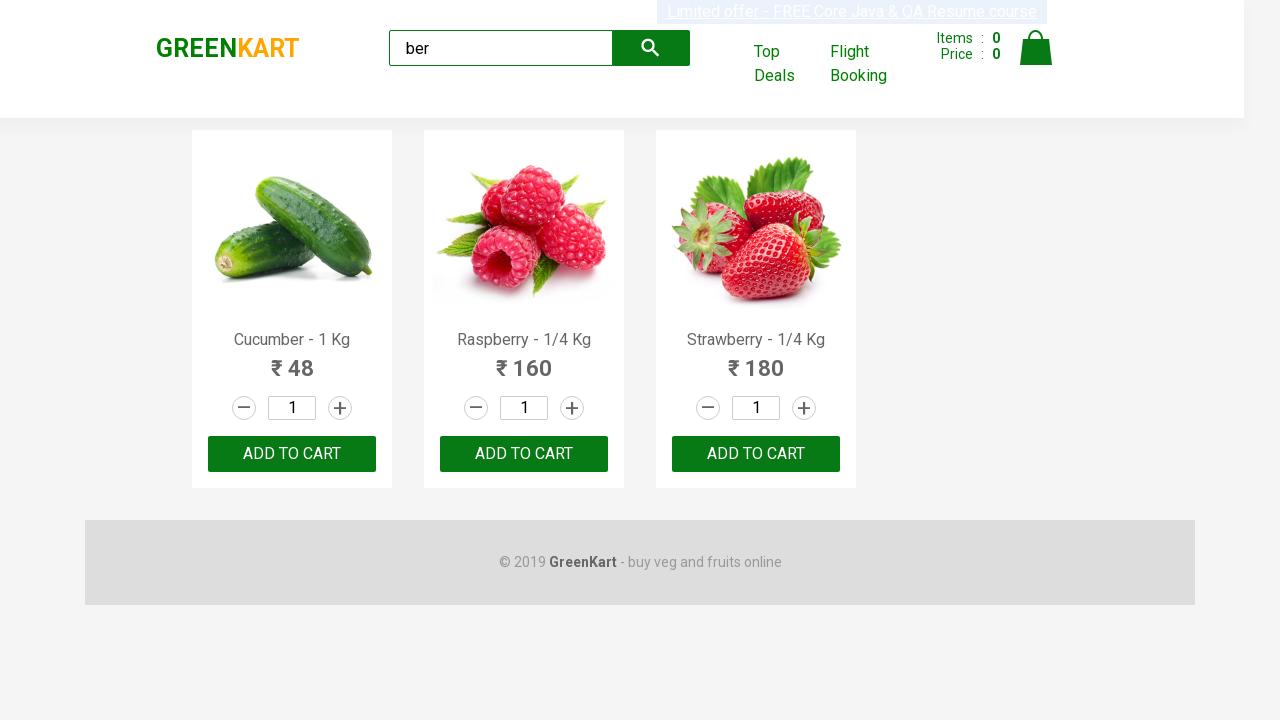

Verified 3 products are displayed in search results
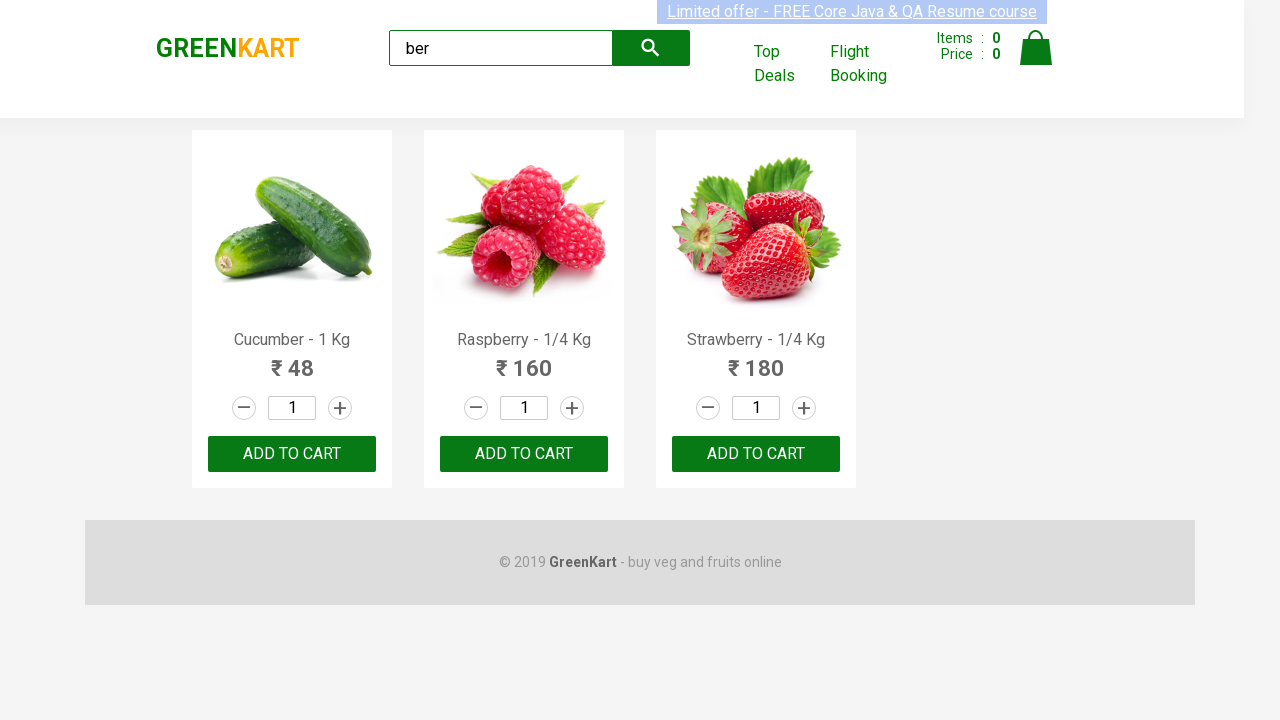

Clicked 'Add to Cart' button for product 1 at (292, 454) on xpath=//div[@class='product-action']/button >> nth=0
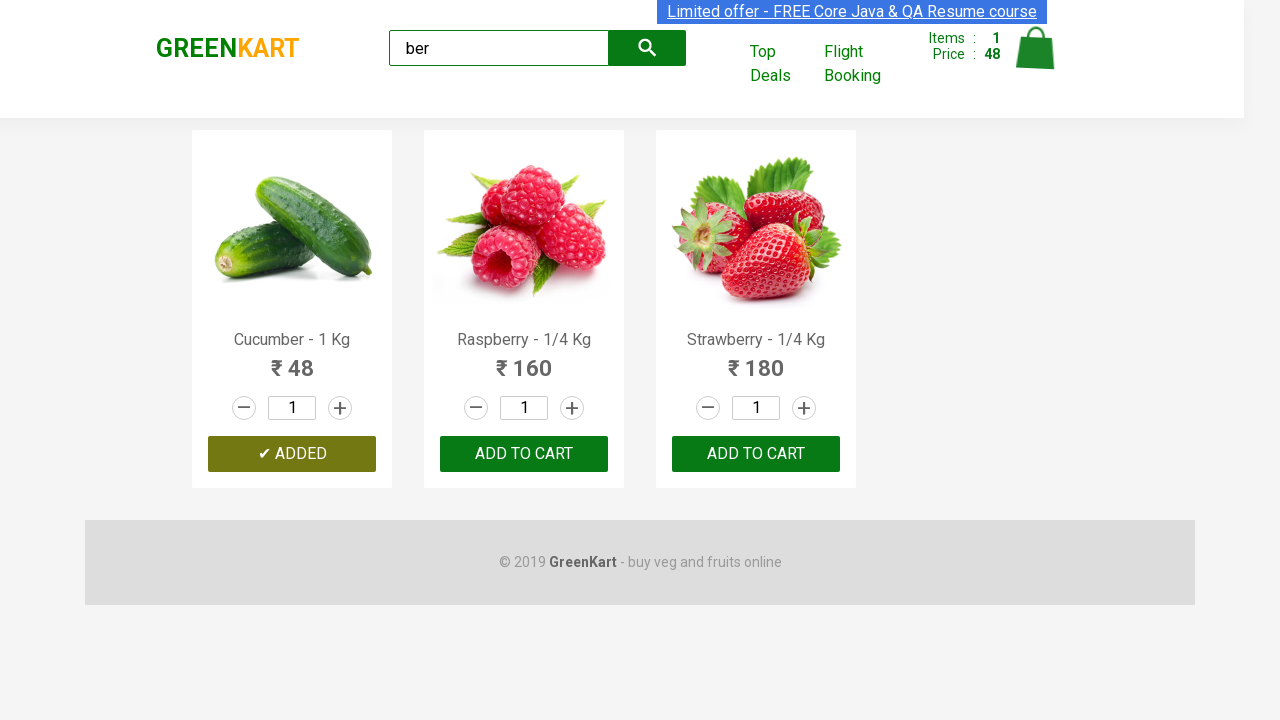

Clicked 'Add to Cart' button for product 2 at (524, 454) on xpath=//div[@class='product-action']/button >> nth=1
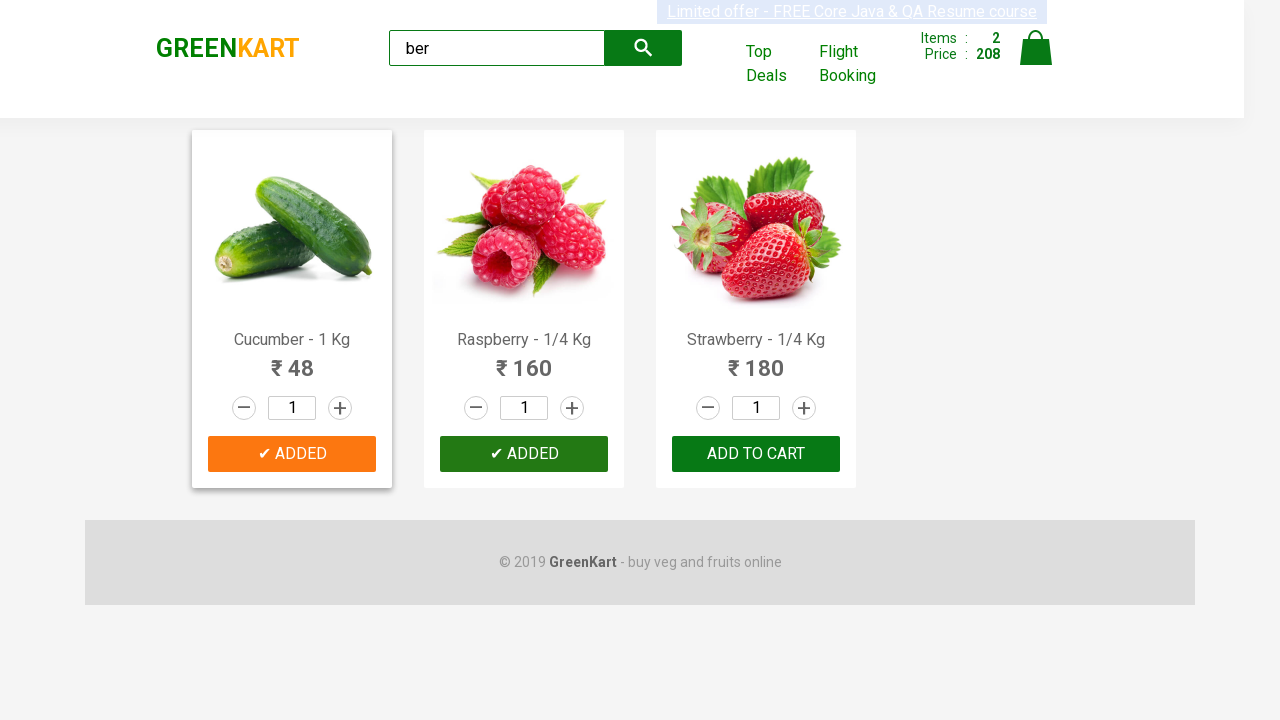

Clicked 'Add to Cart' button for product 3 at (756, 454) on xpath=//div[@class='product-action']/button >> nth=2
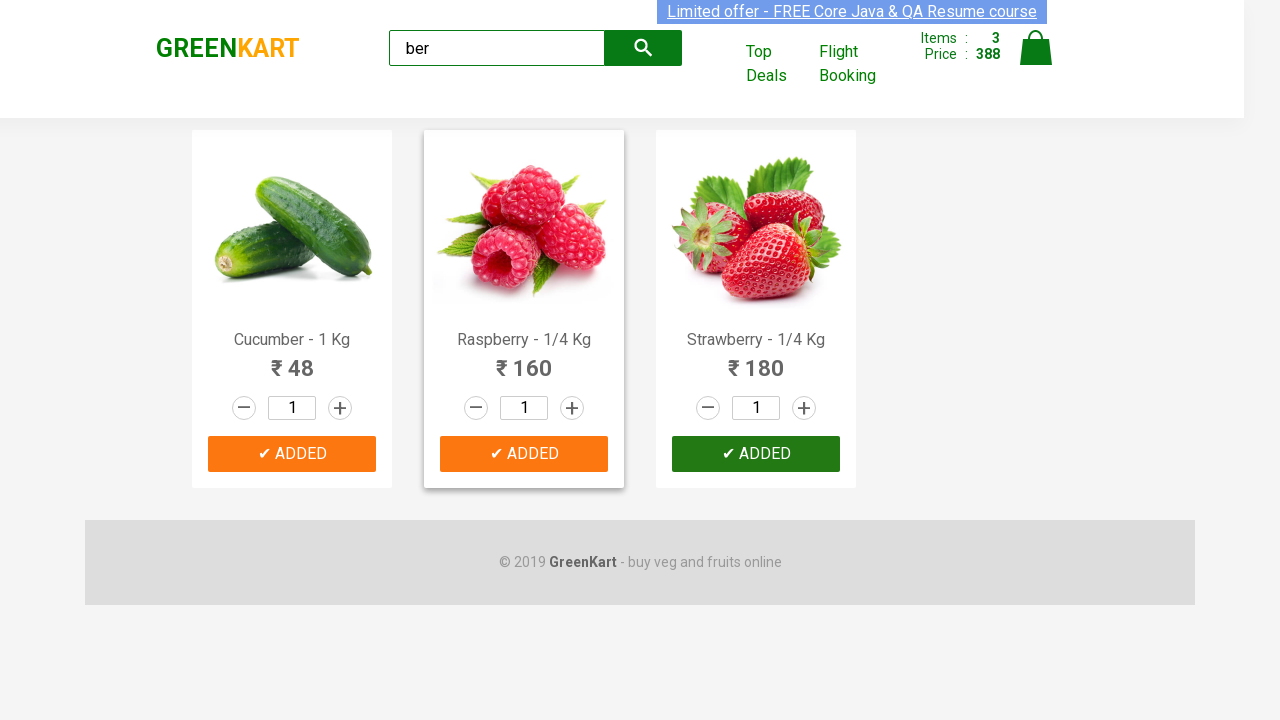

Clicked cart icon to view cart at (1036, 48) on img[alt='Cart']
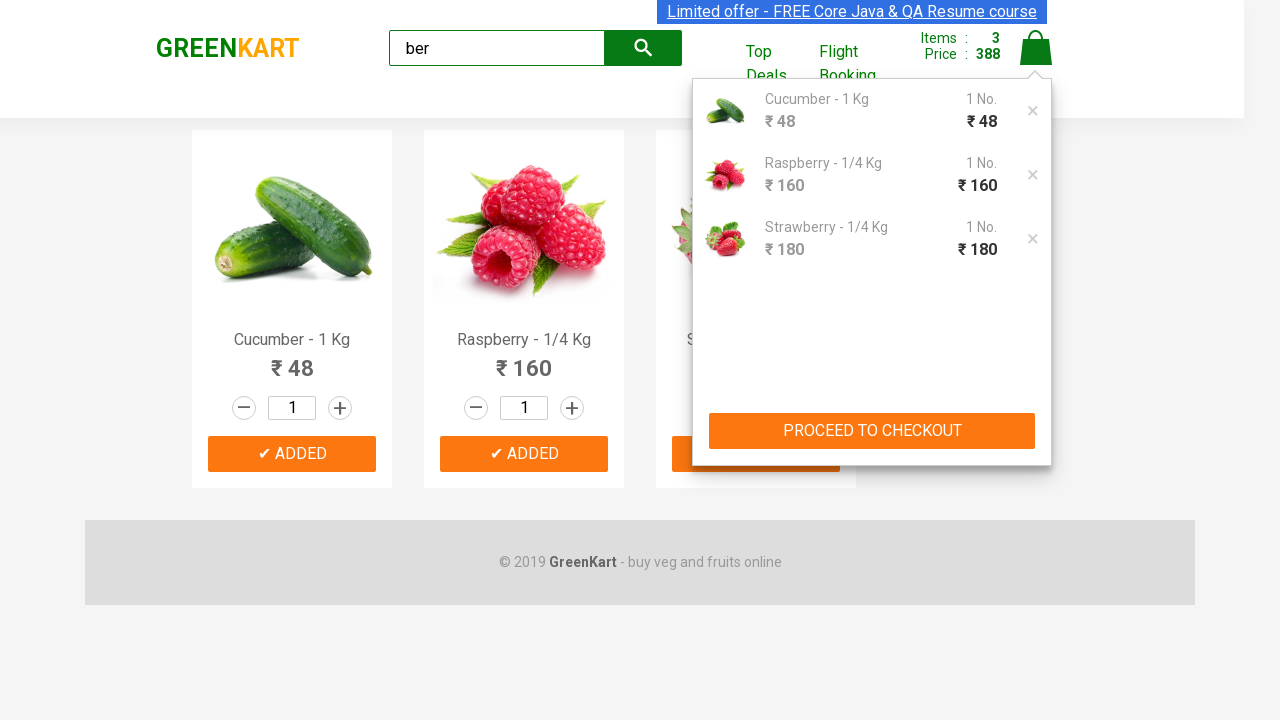

Clicked 'PROCEED TO CHECKOUT' button at (872, 431) on xpath=//button[text()='PROCEED TO CHECKOUT']
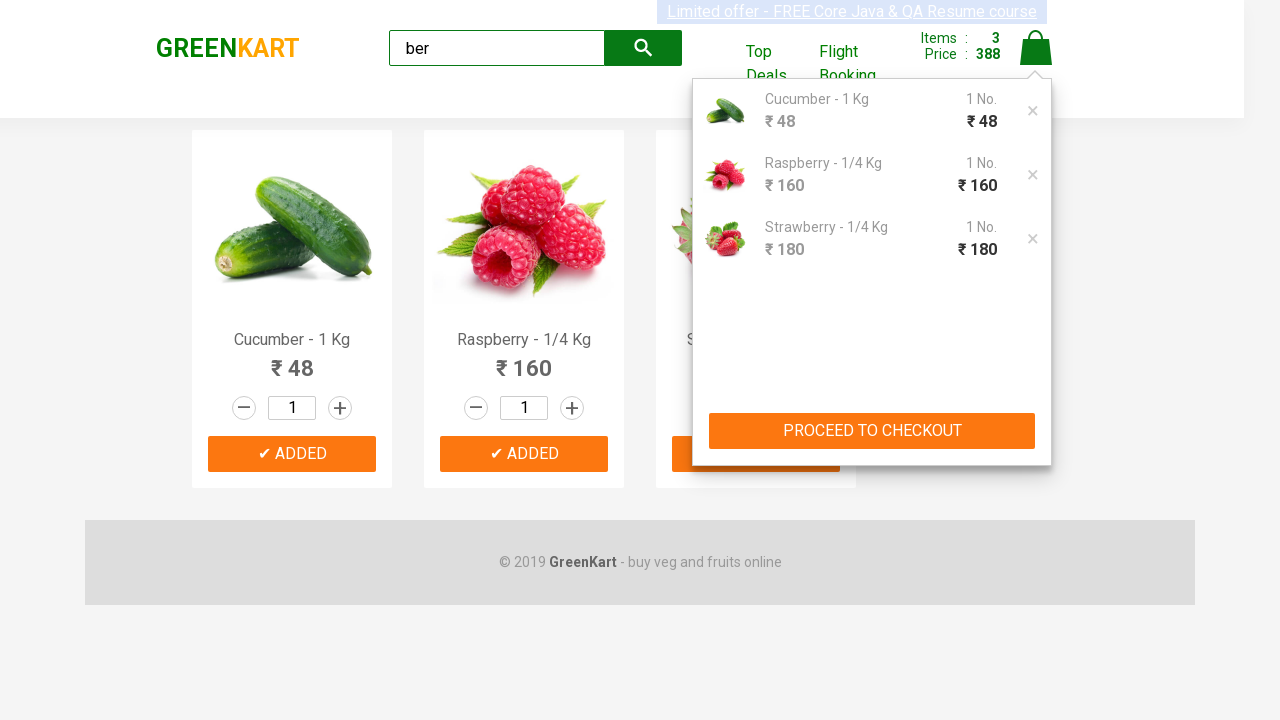

Checkout page loaded with promo code field visible
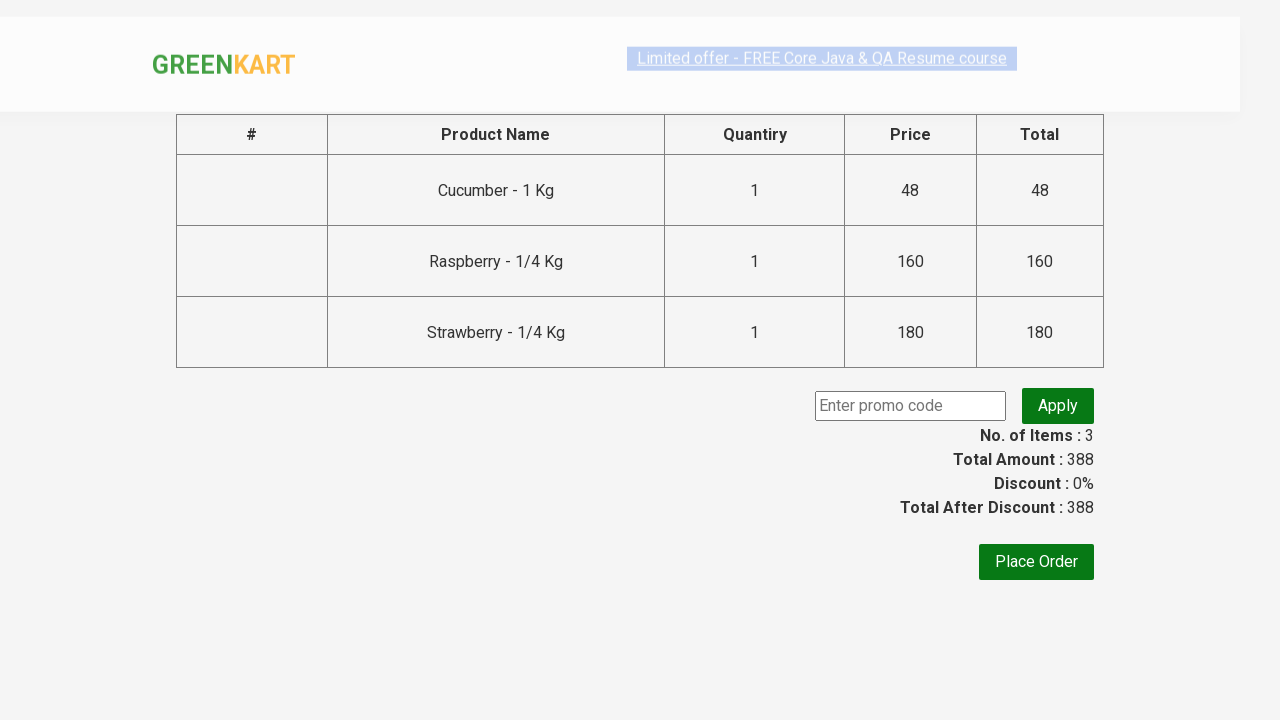

Entered promo code 'rahulshettyacademy' on input.promoCode
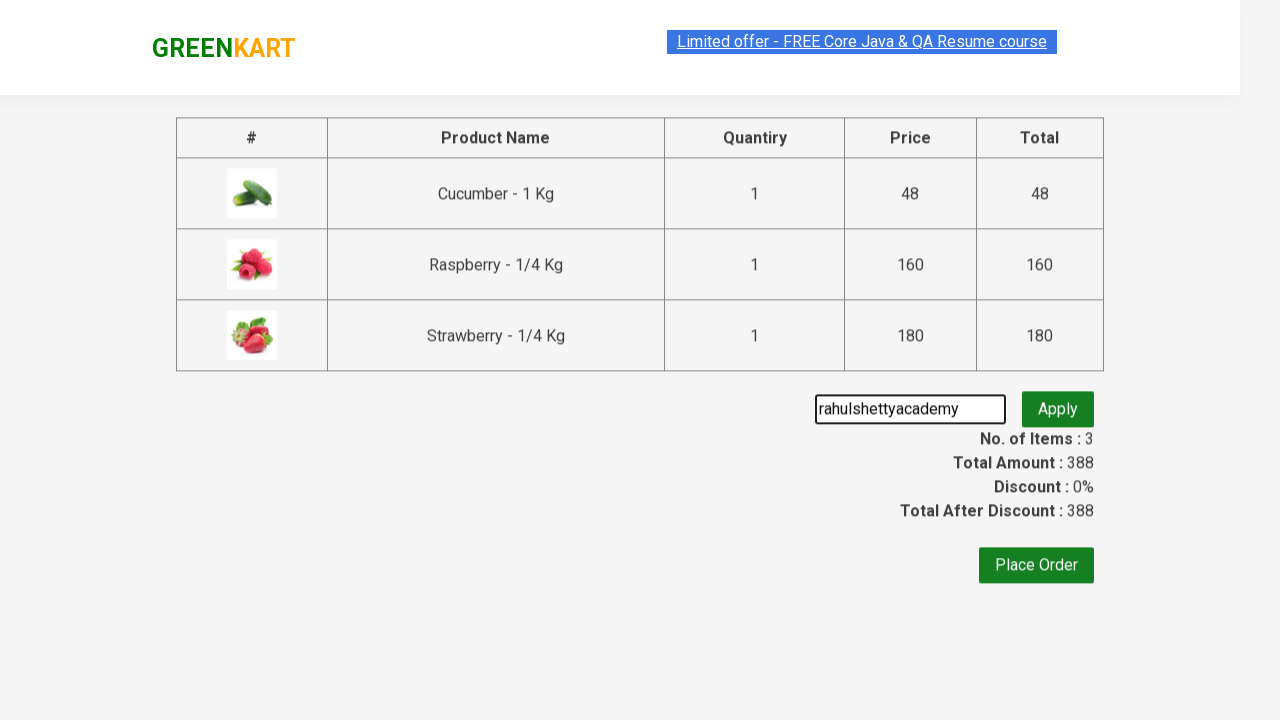

Clicked 'Apply' button to apply promo code at (1058, 406) on button.promoBtn
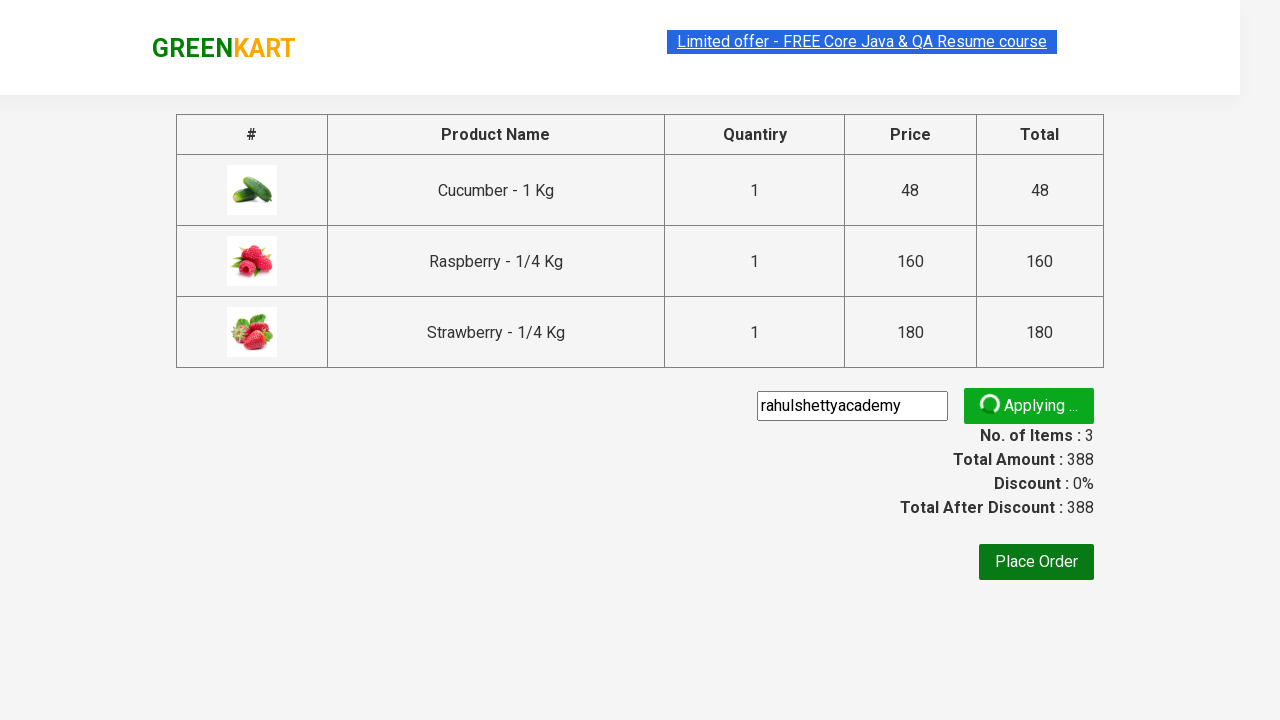

Promo code successfully applied - discount confirmed
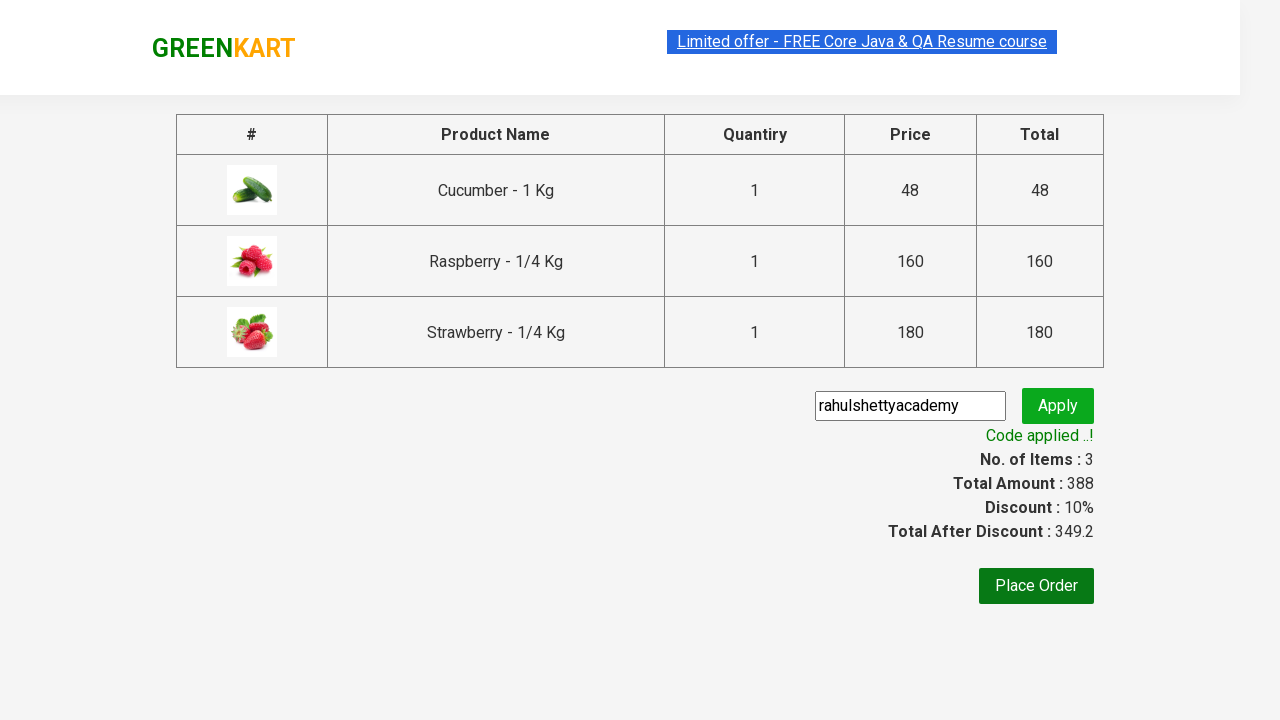

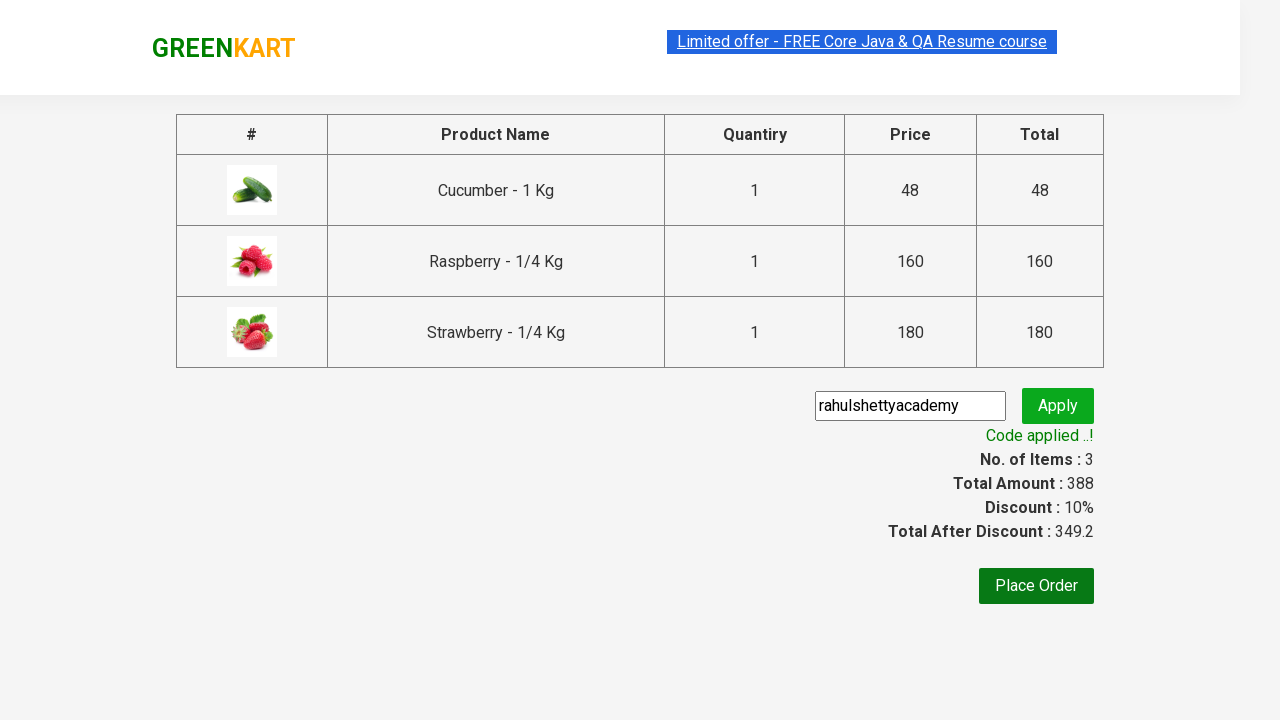